Tests waiting for loading icon to become invisible before Hello World text appears

Starting URL: http://the-internet.herokuapp.com/dynamic_loading/2

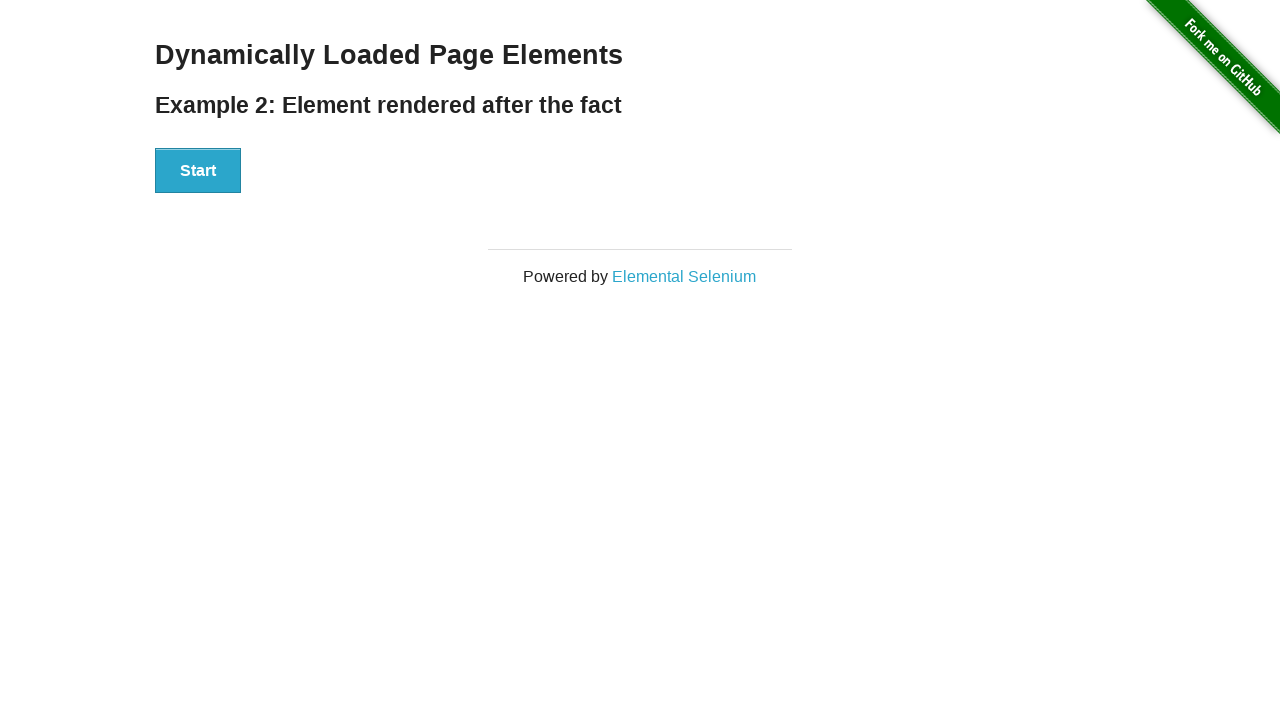

Clicked the Start button at (198, 171) on xpath=//button[text()='Start']
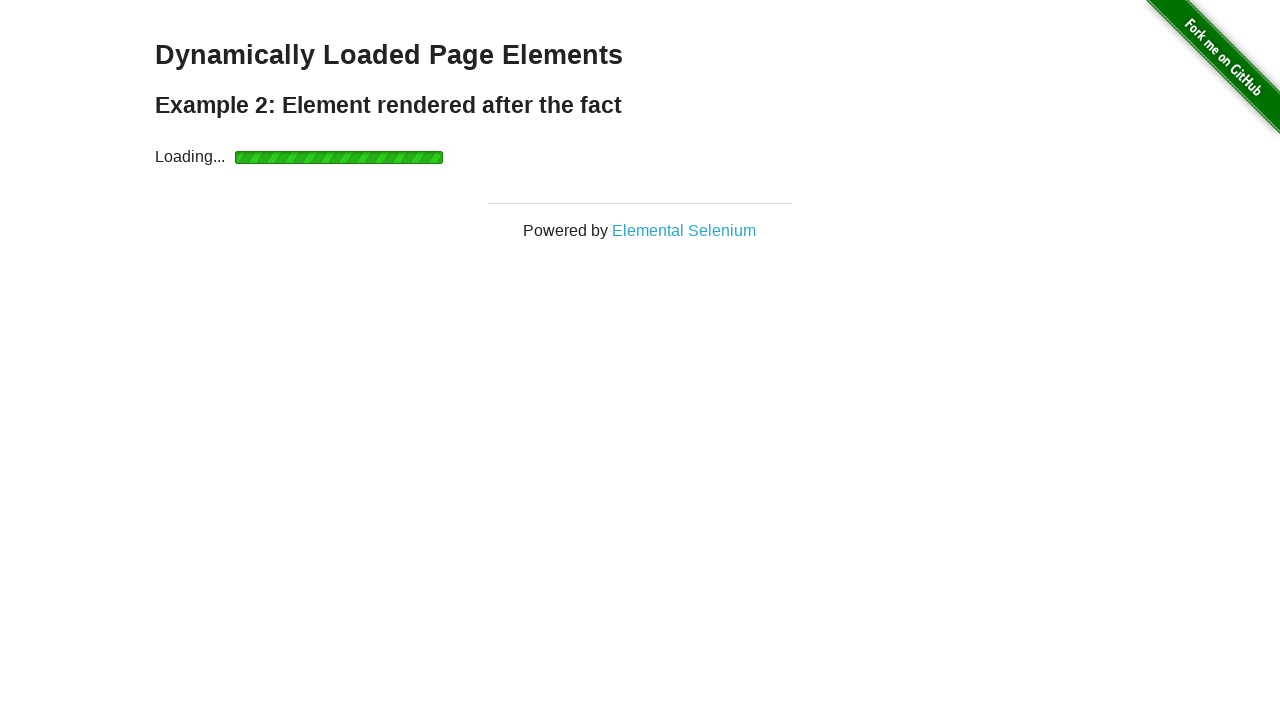

Loading icon became invisible
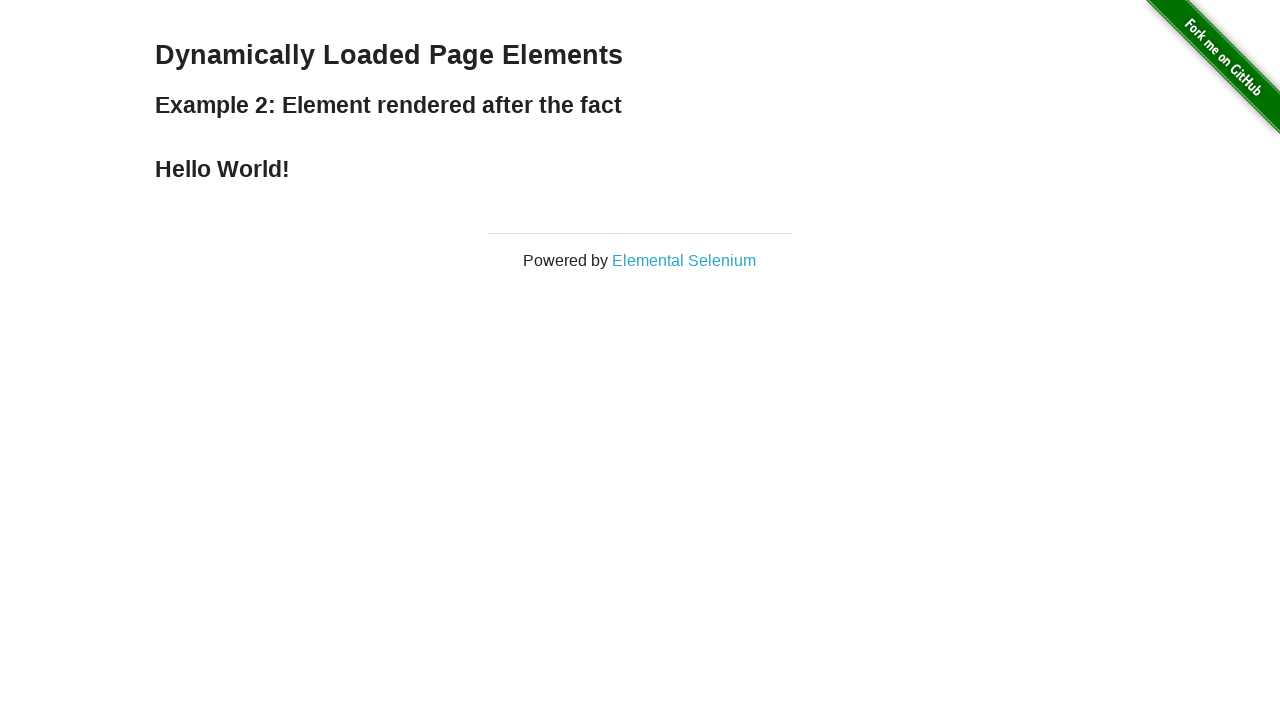

Hello World text appeared after loading completed
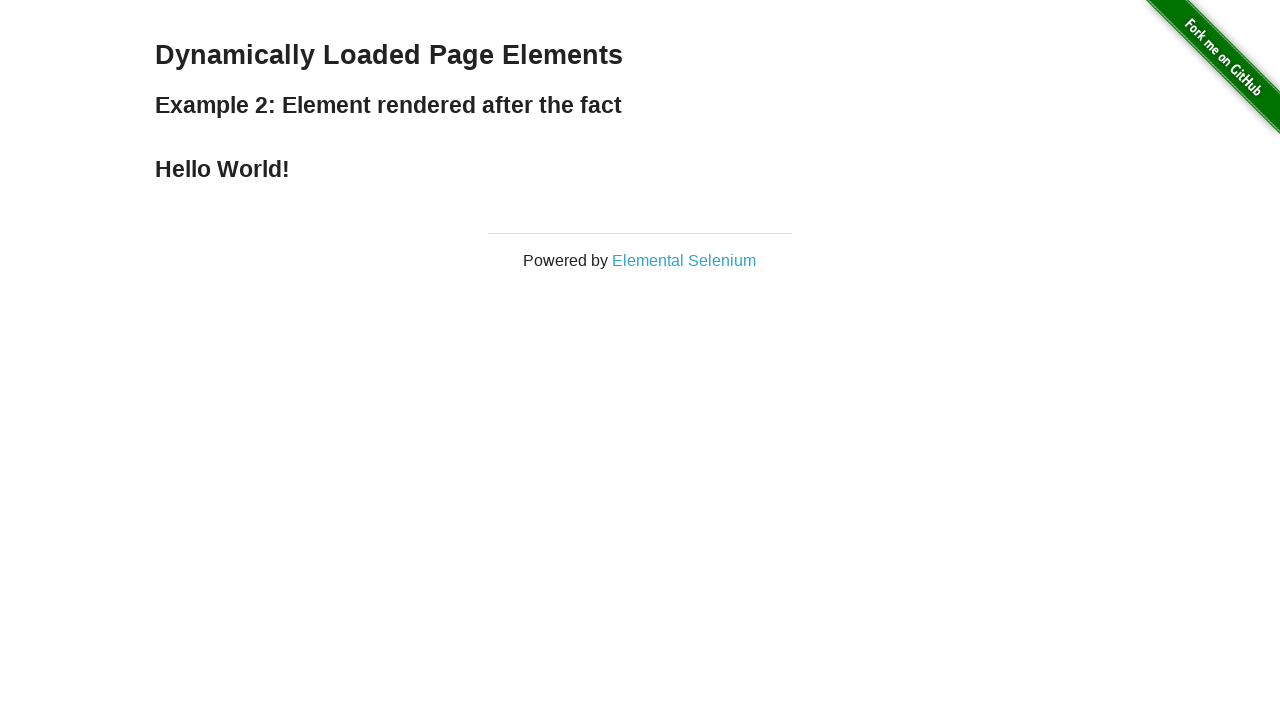

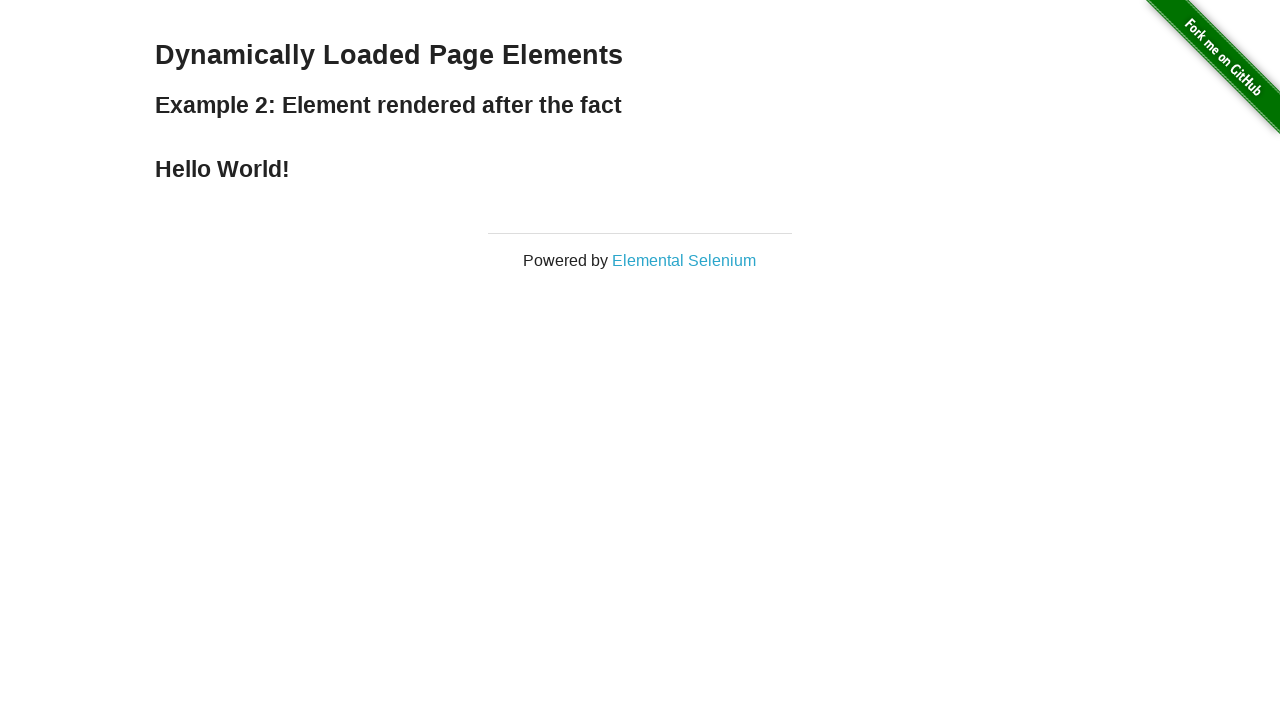